Navigates to VWO application page and verifies the page title is "Login - VWO" to confirm the page loads correctly.

Starting URL: https://app.vwo.com

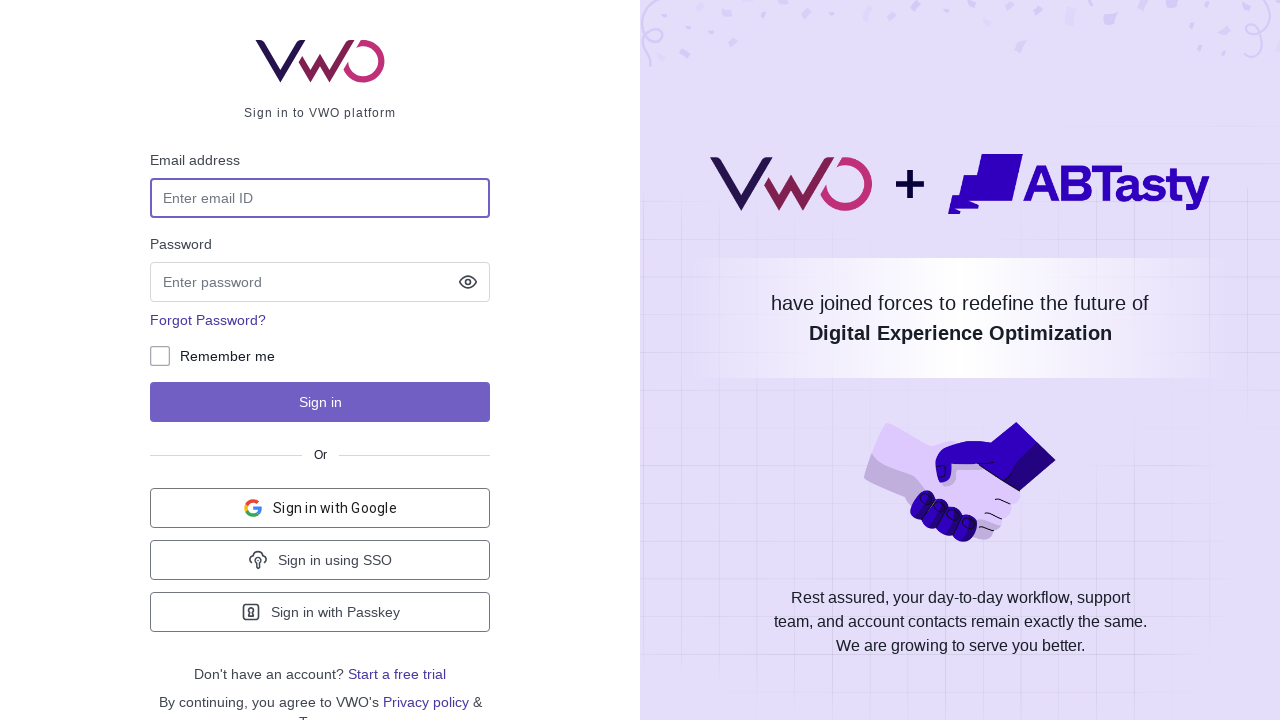

Navigated to VWO application page at https://app.vwo.com
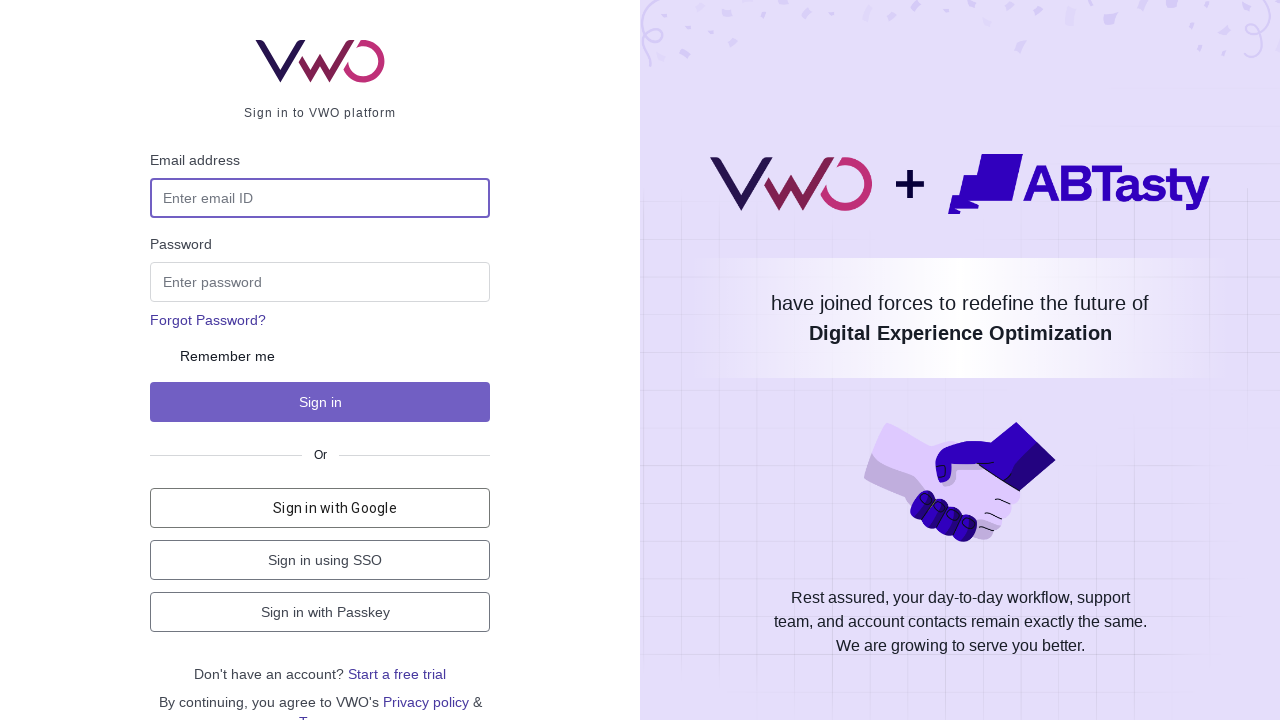

Verified page title is 'Login - VWO' to confirm the page loads correctly
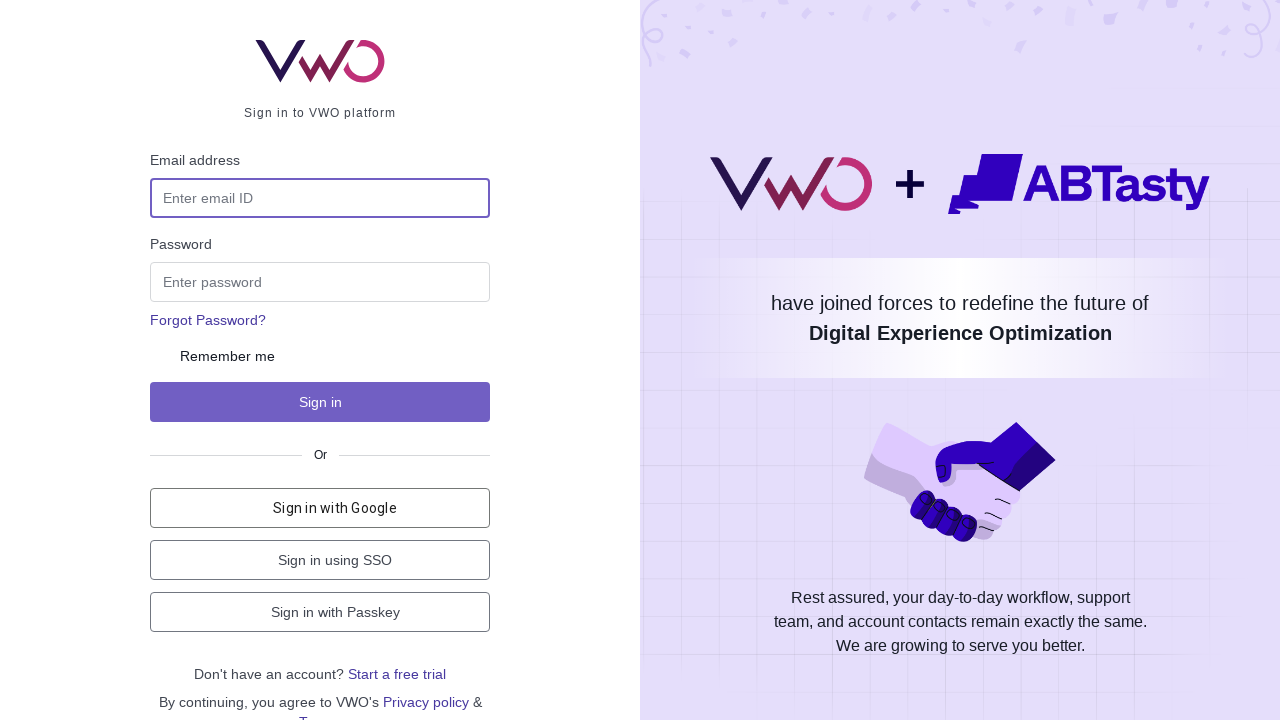

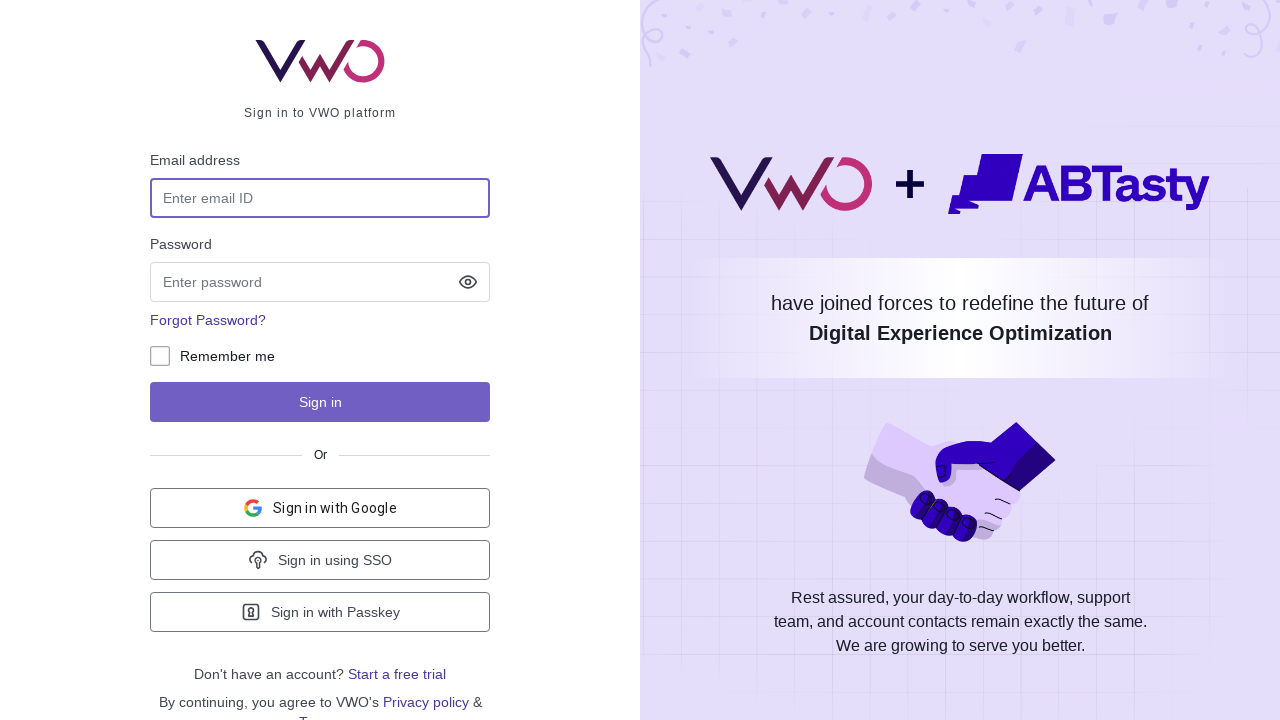